Tests dynamic loading functionality by clicking a button to load hidden text

Starting URL: http://the-internet.herokuapp.com/dynamic_loading/1

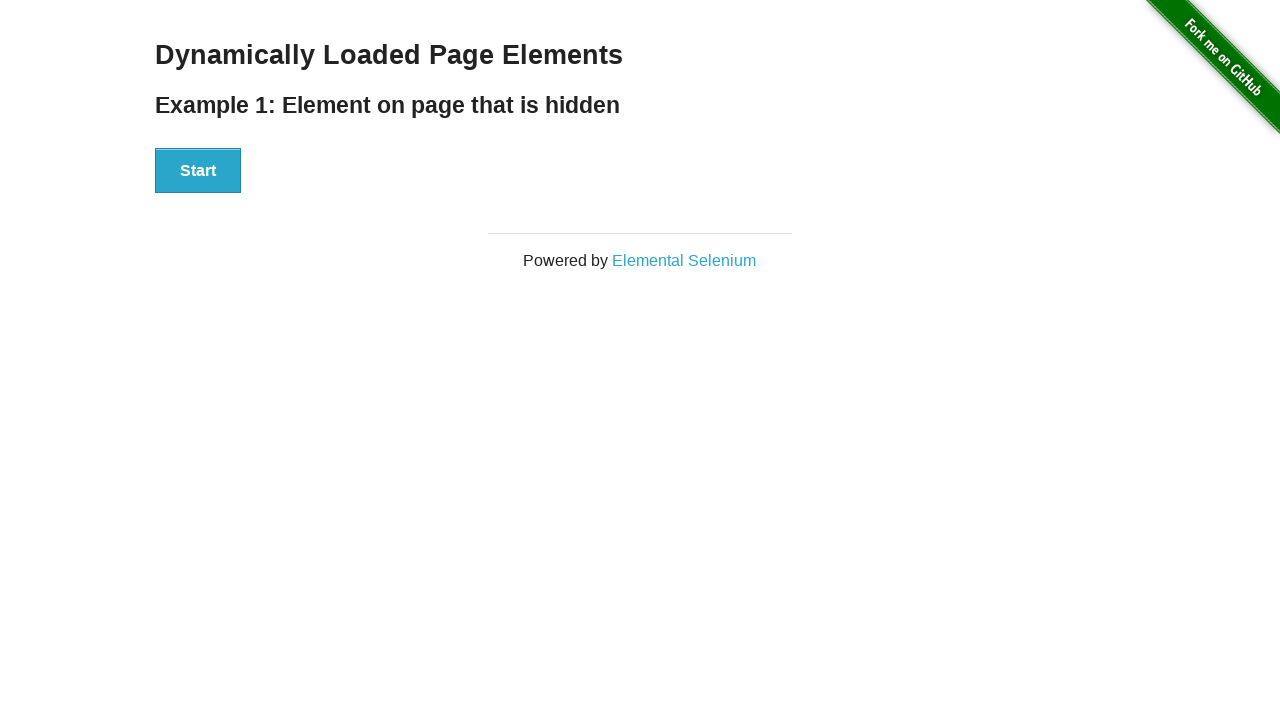

Clicked Start button to begin dynamic loading at (198, 171) on button:has-text('Start')
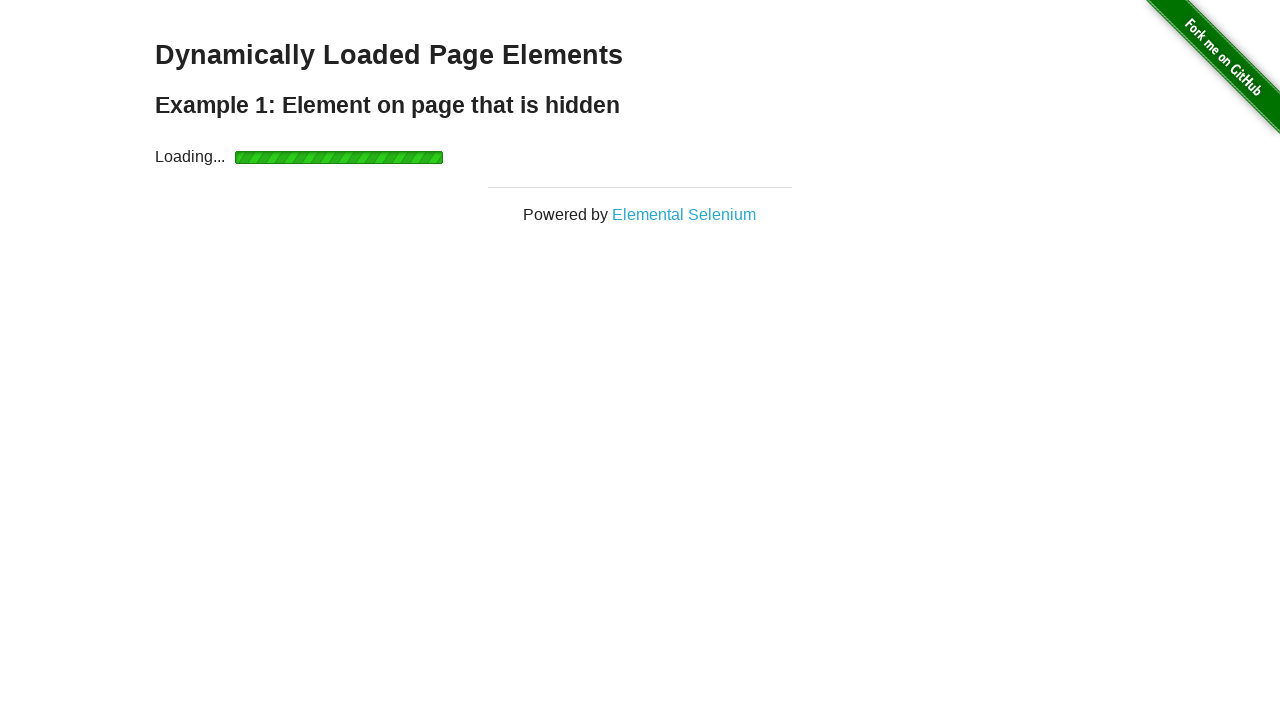

Waited for dynamically loaded text to appear in #finish h4
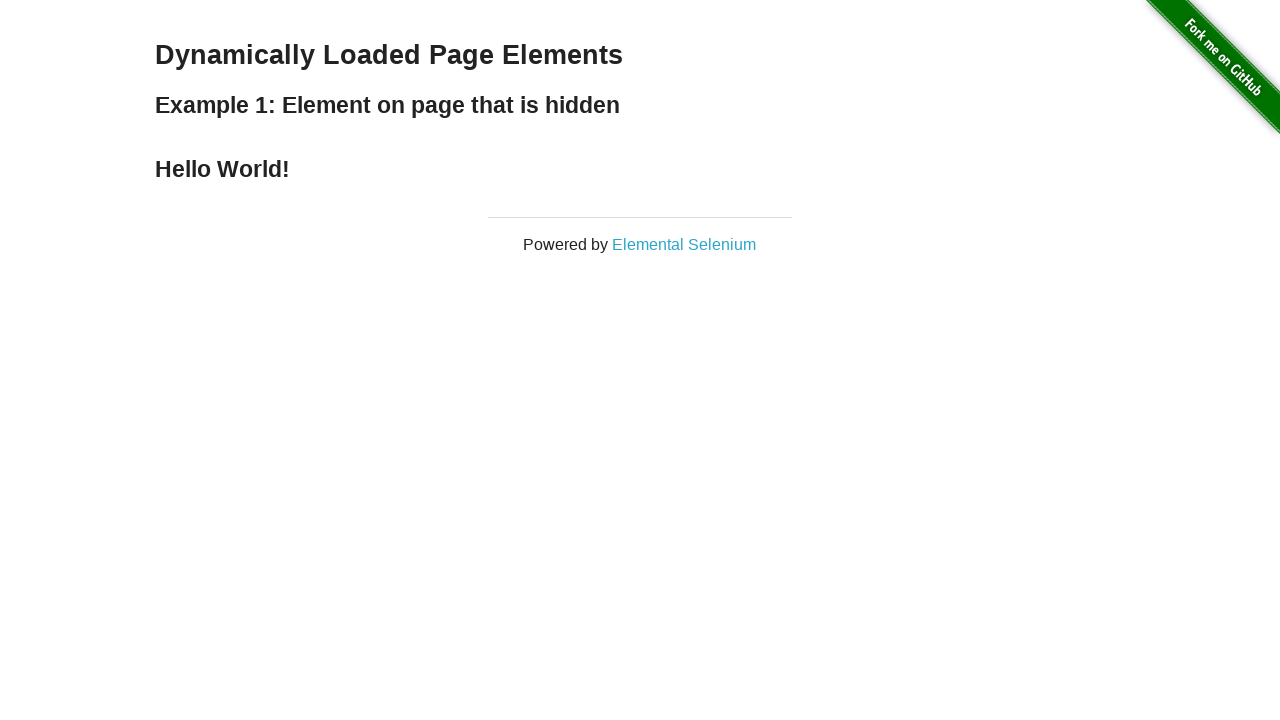

Extracted dynamic text: Hello World!
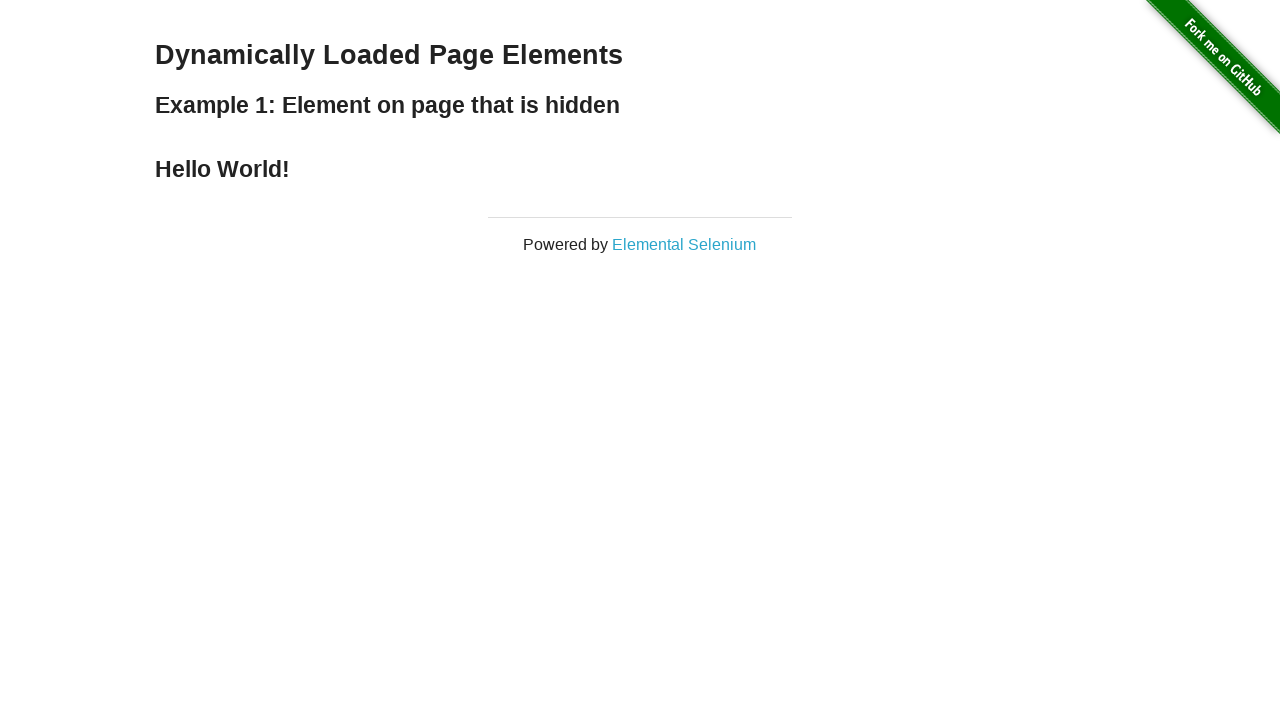

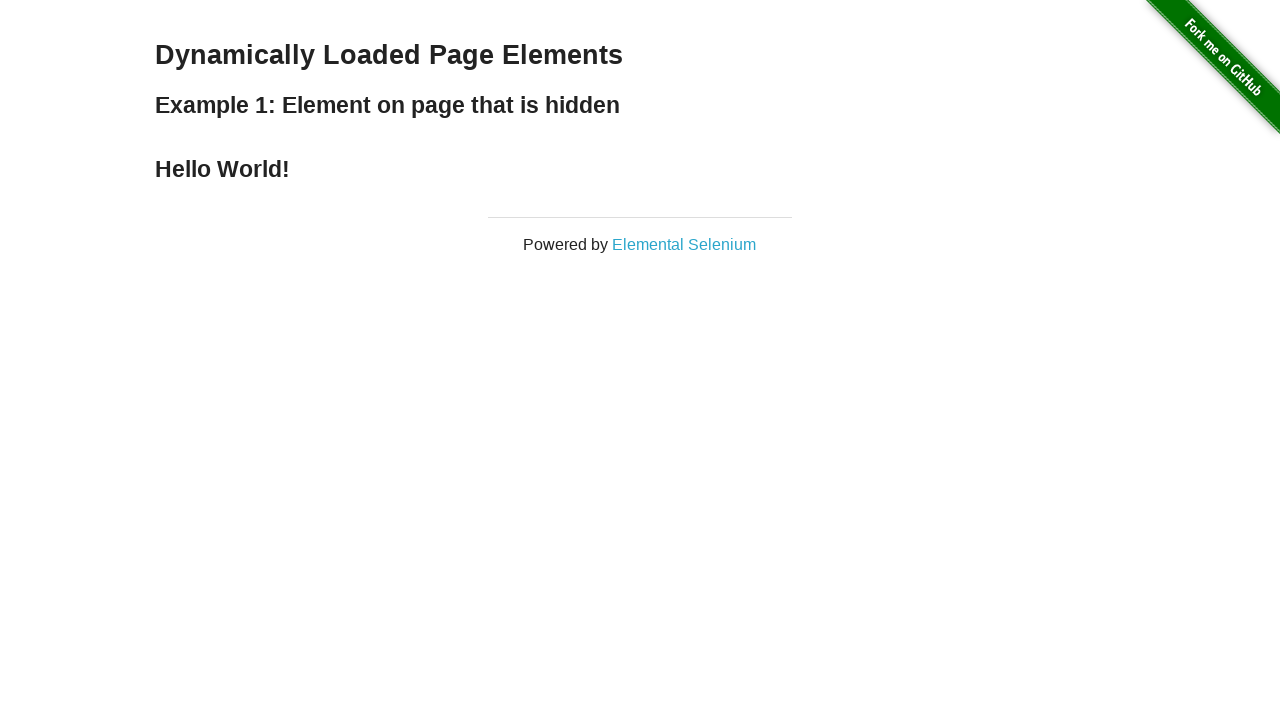